Tests successful login functionality by entering valid credentials and clicking the login button

Starting URL: https://www.saucedemo.com/

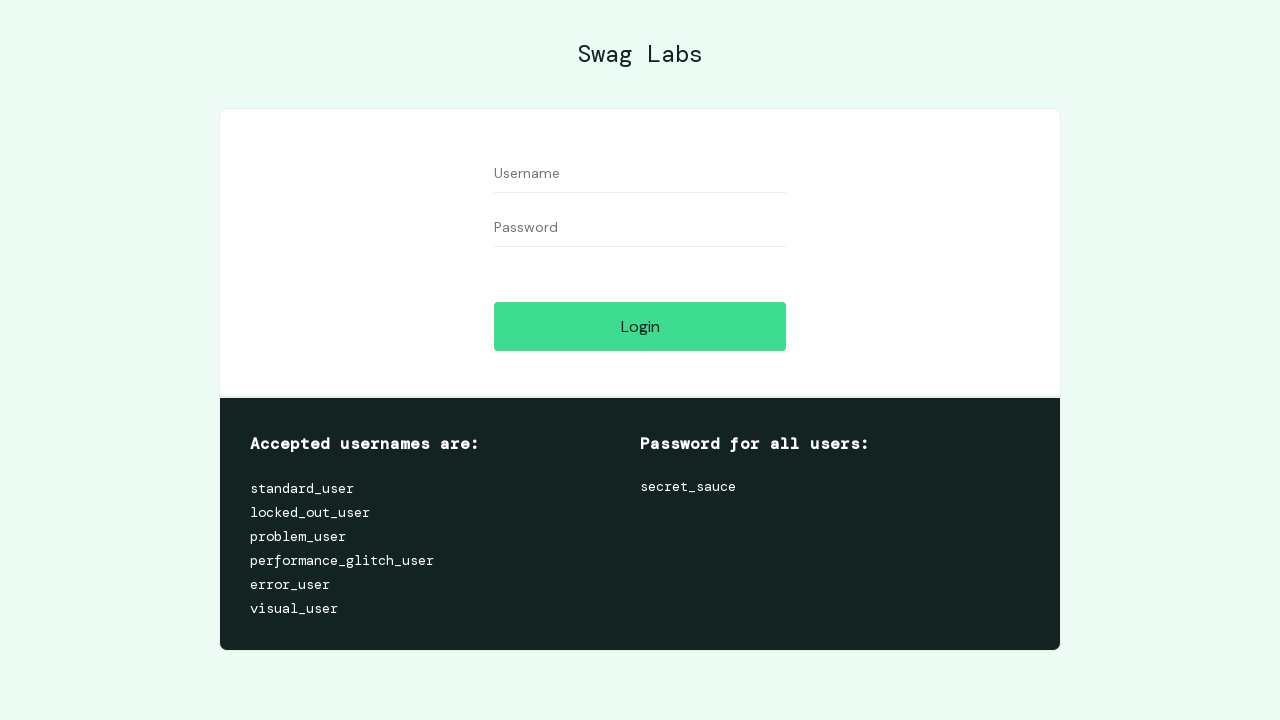

Entered username 'standard_user' in the username field on //*[@id="user-name"]
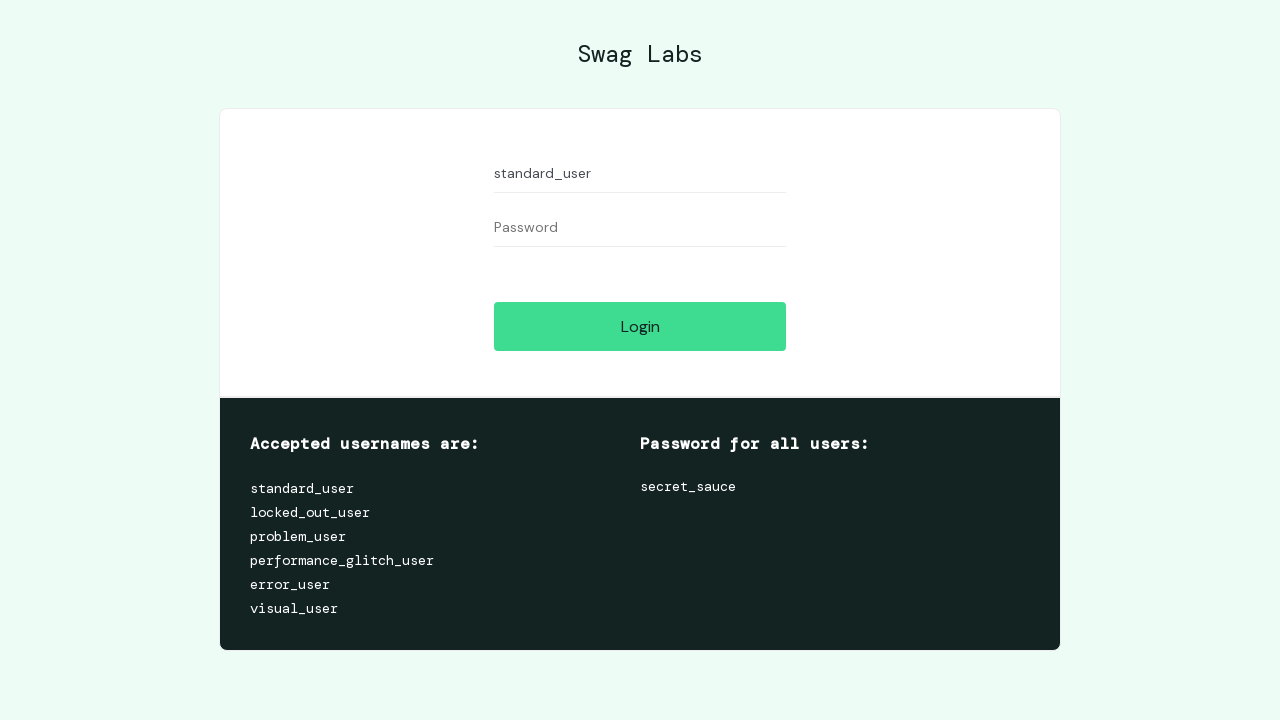

Entered password 'secret_sauce' in the password field on //*[@id="password"]
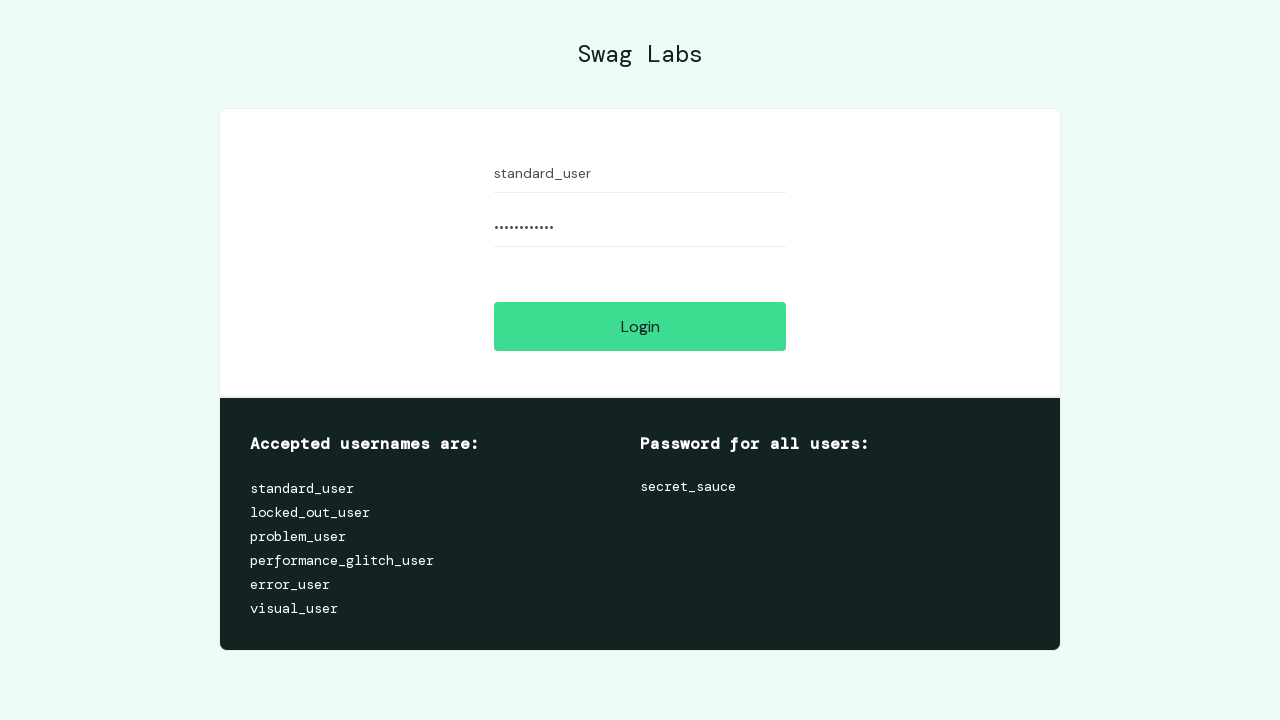

Clicked the Login button to submit credentials at (640, 326) on xpath=//*[@value="Login"]
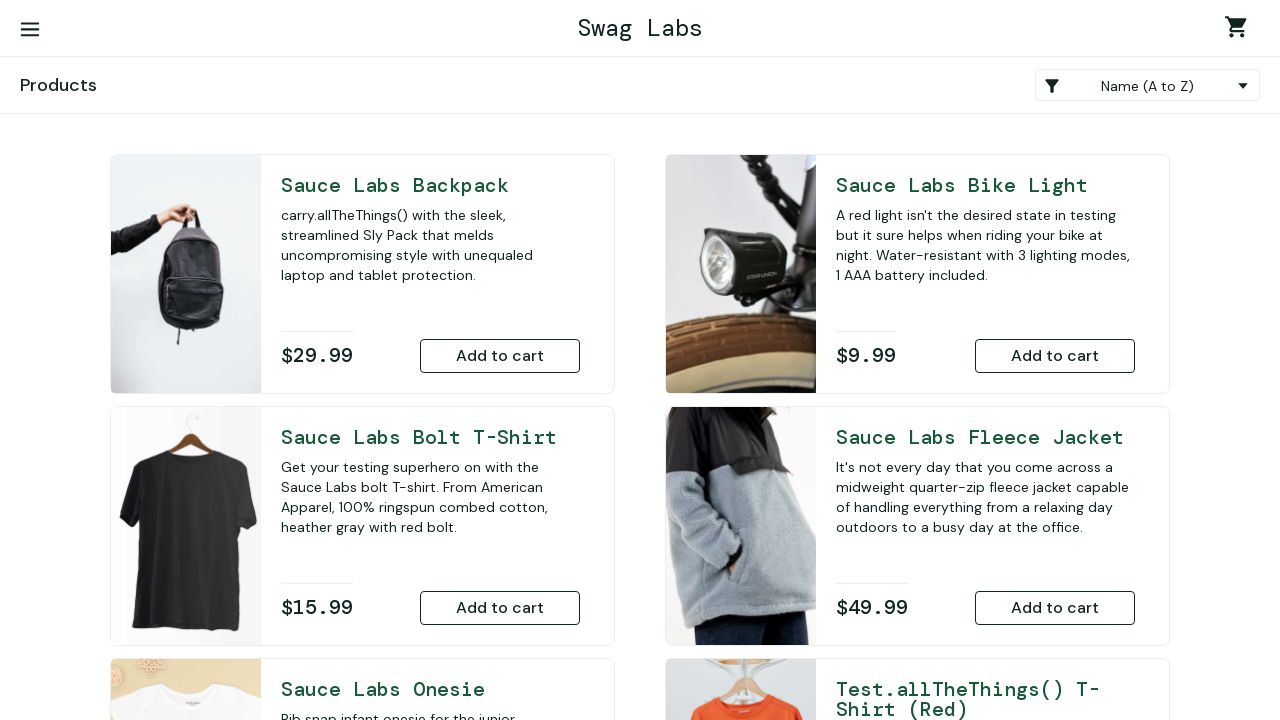

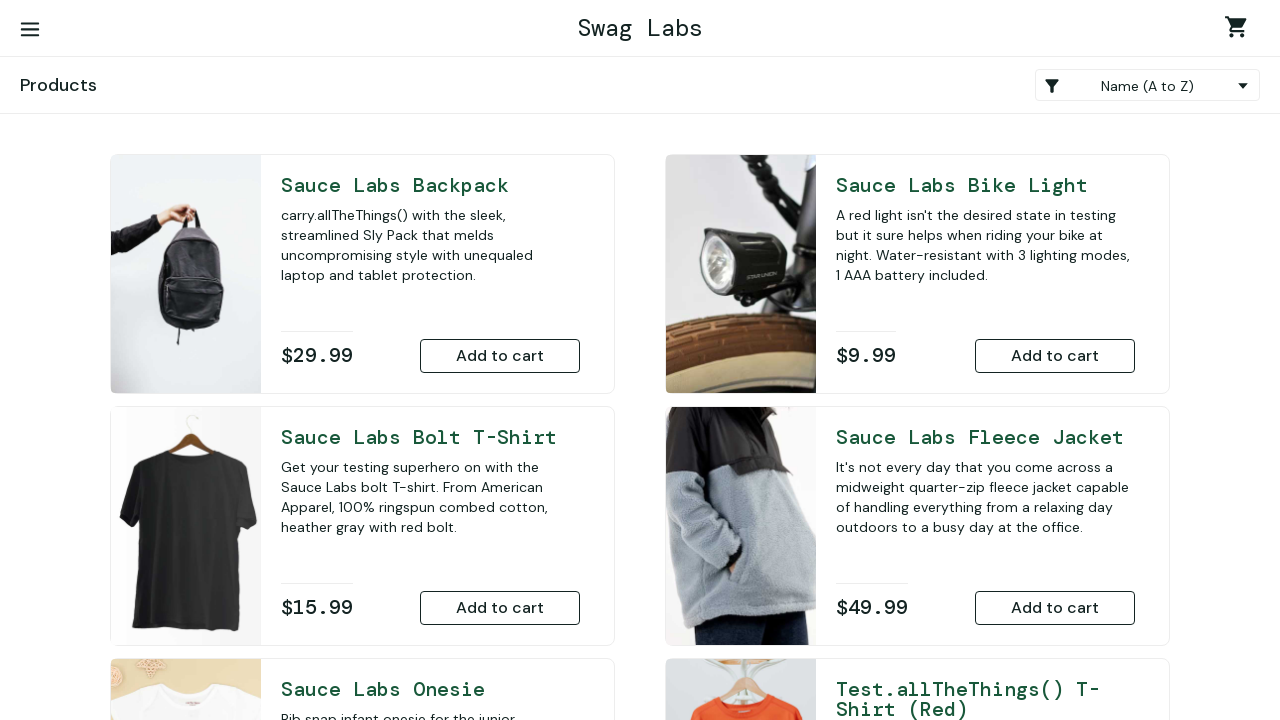